Navigates to Selenium documentation page, finds and clicks the WebDriver link

Starting URL: https://selenium.dev/documentation

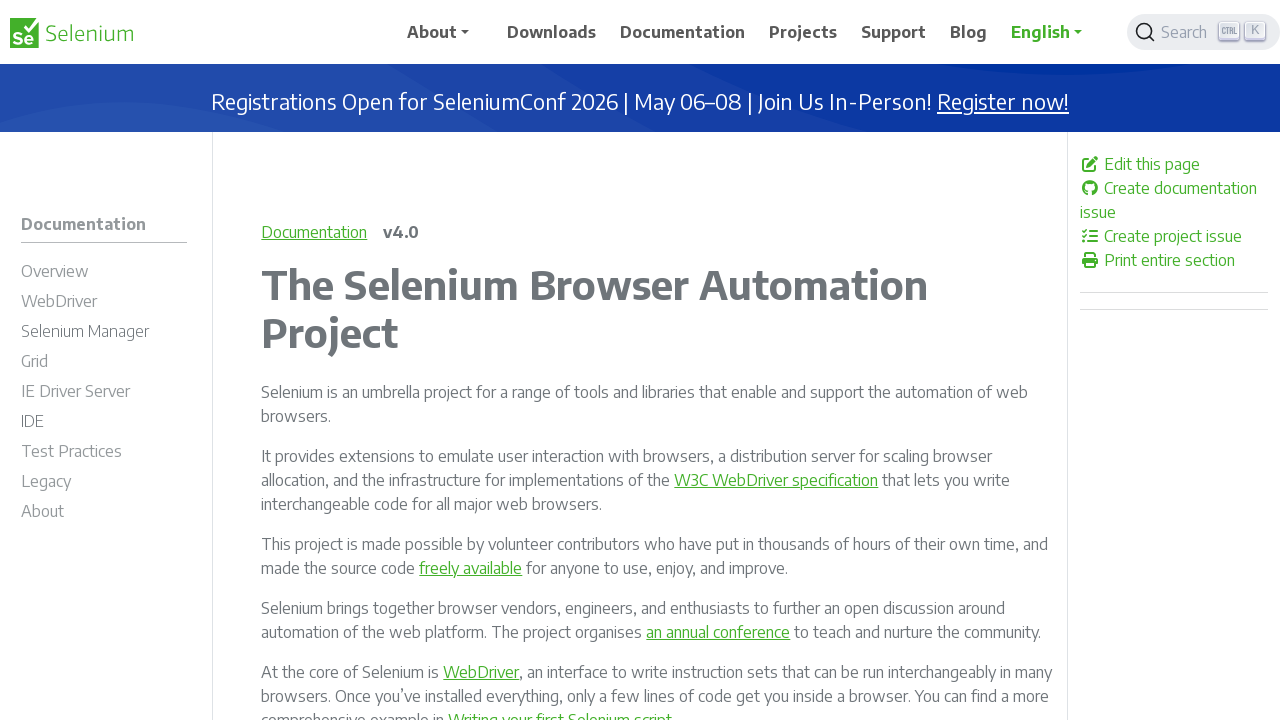

Clicked the WebDriver link in Selenium documentation at (104, 304) on #m-documentationwebdriver
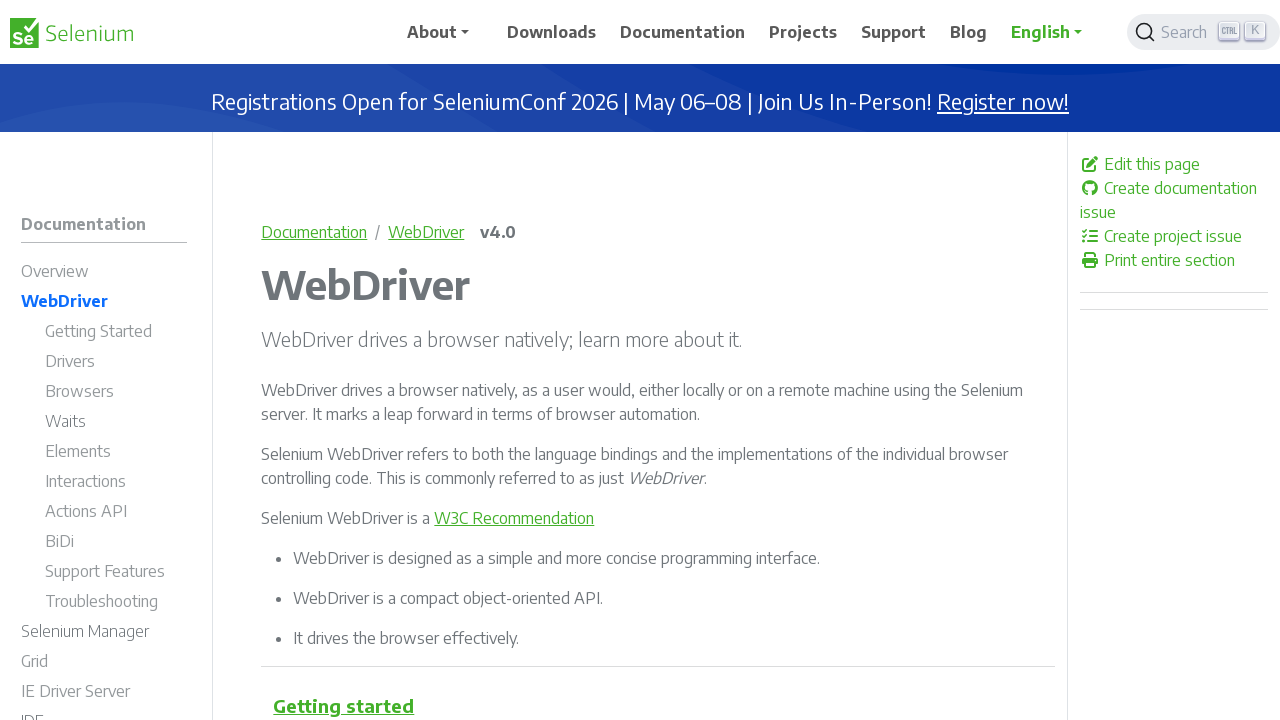

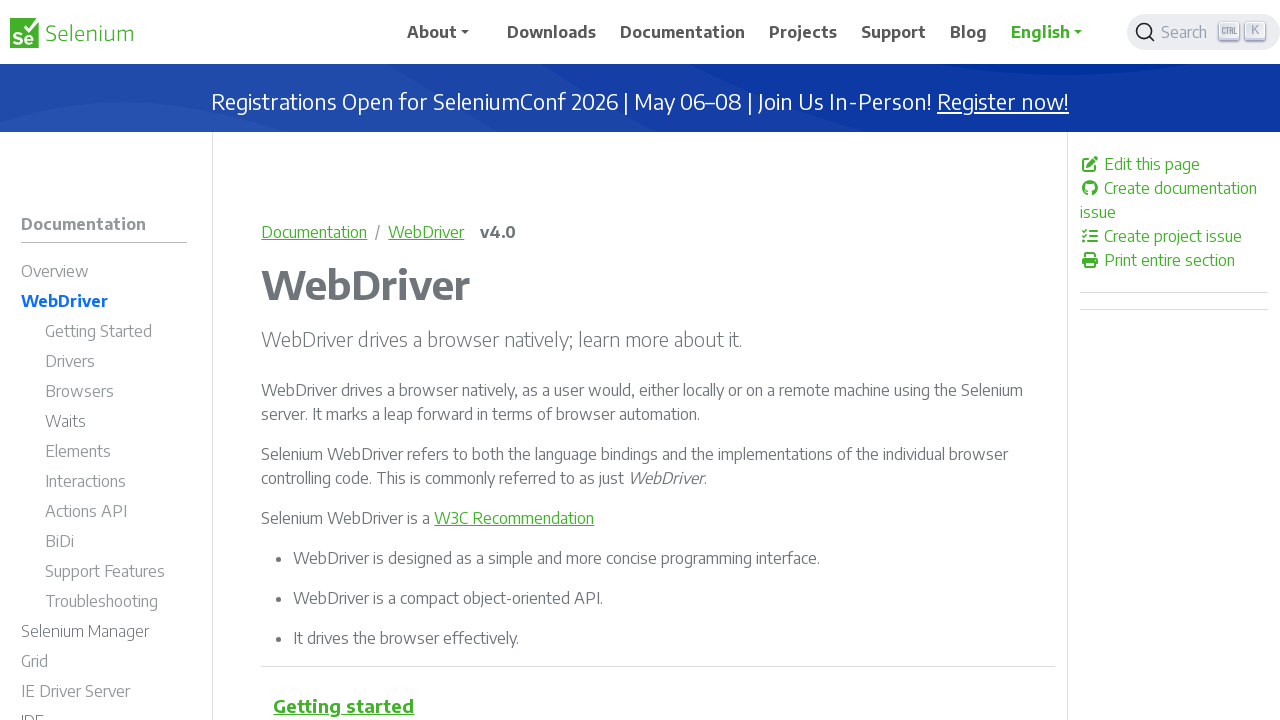